Tests hover interactions on user avatars to reveal hidden captions for each user

Starting URL: http://theinternet.przyklady.javastart.pl/hovers

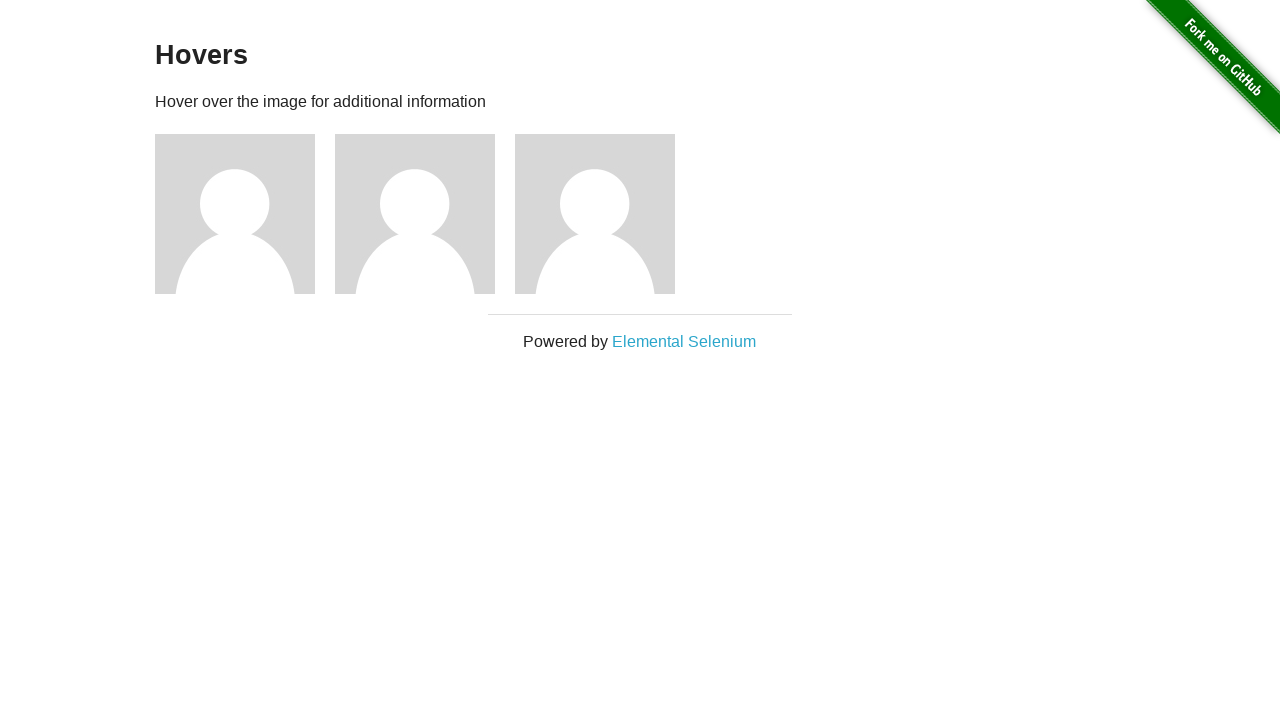

Located first user avatar element
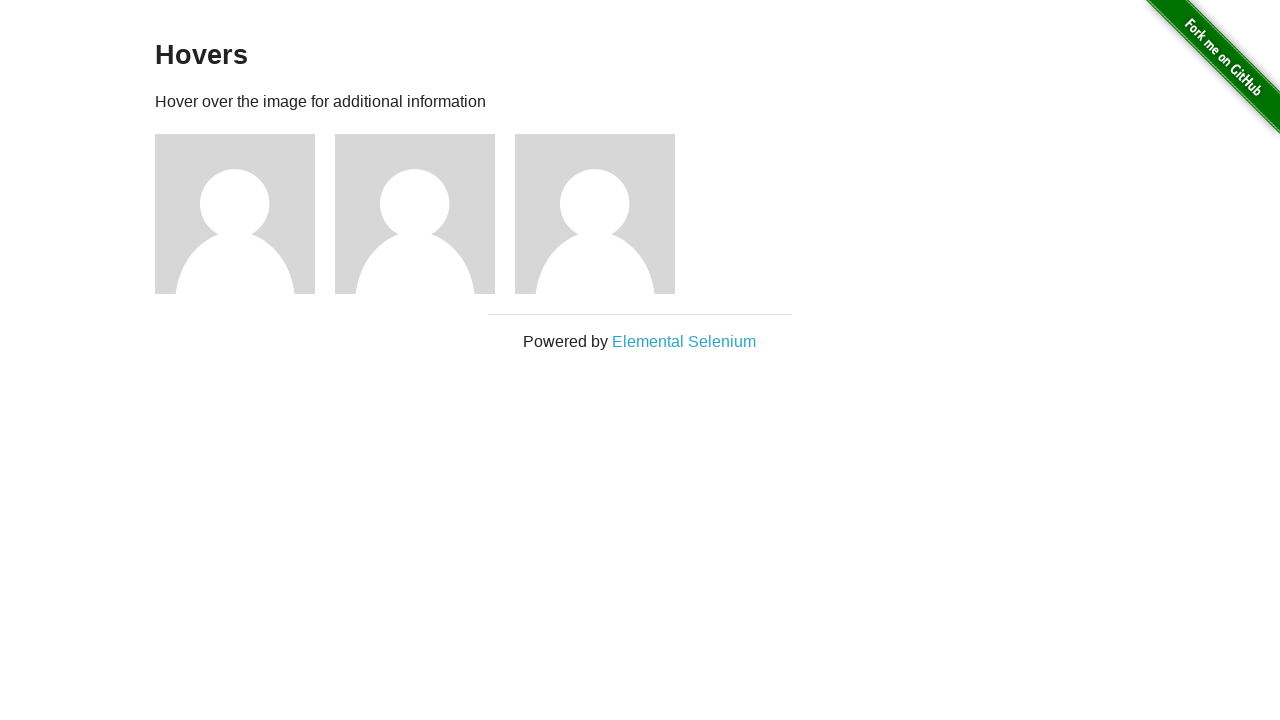

Located second user avatar element
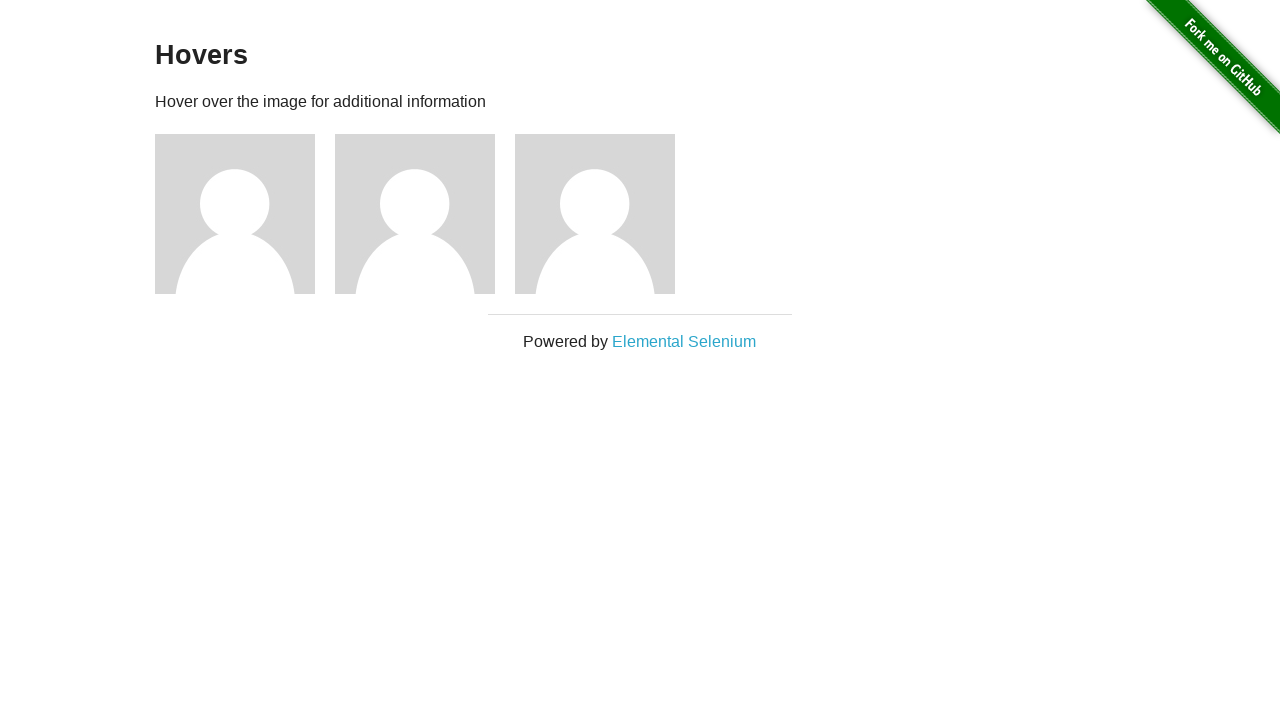

Located third user avatar element
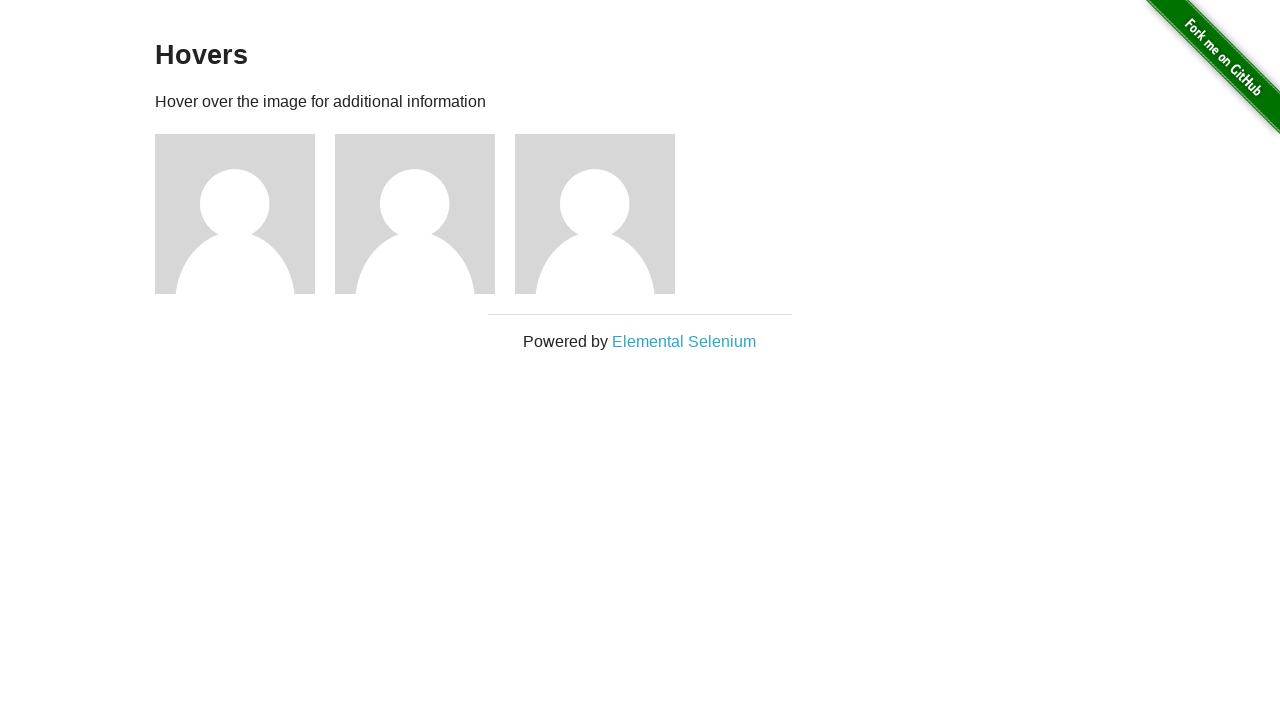

Hovered over first user avatar to reveal caption at (245, 214) on xpath=//*[@id='content']/div/div[1]
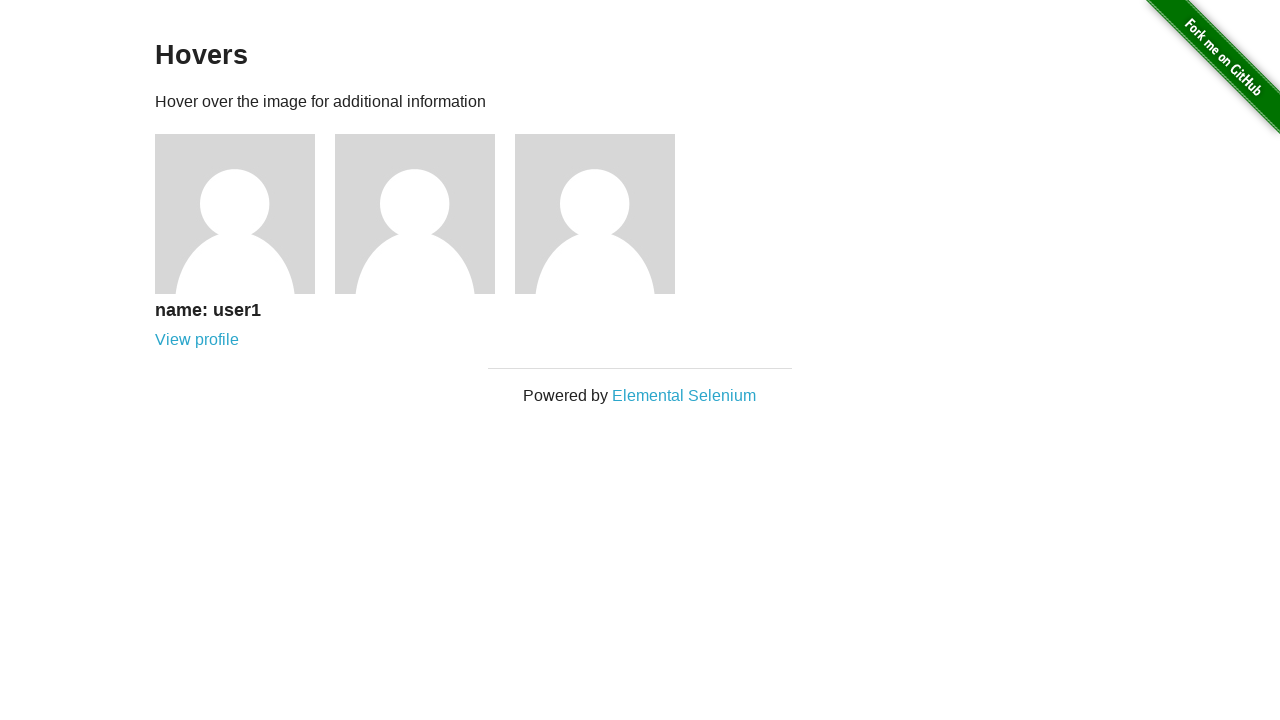

Located first user caption element
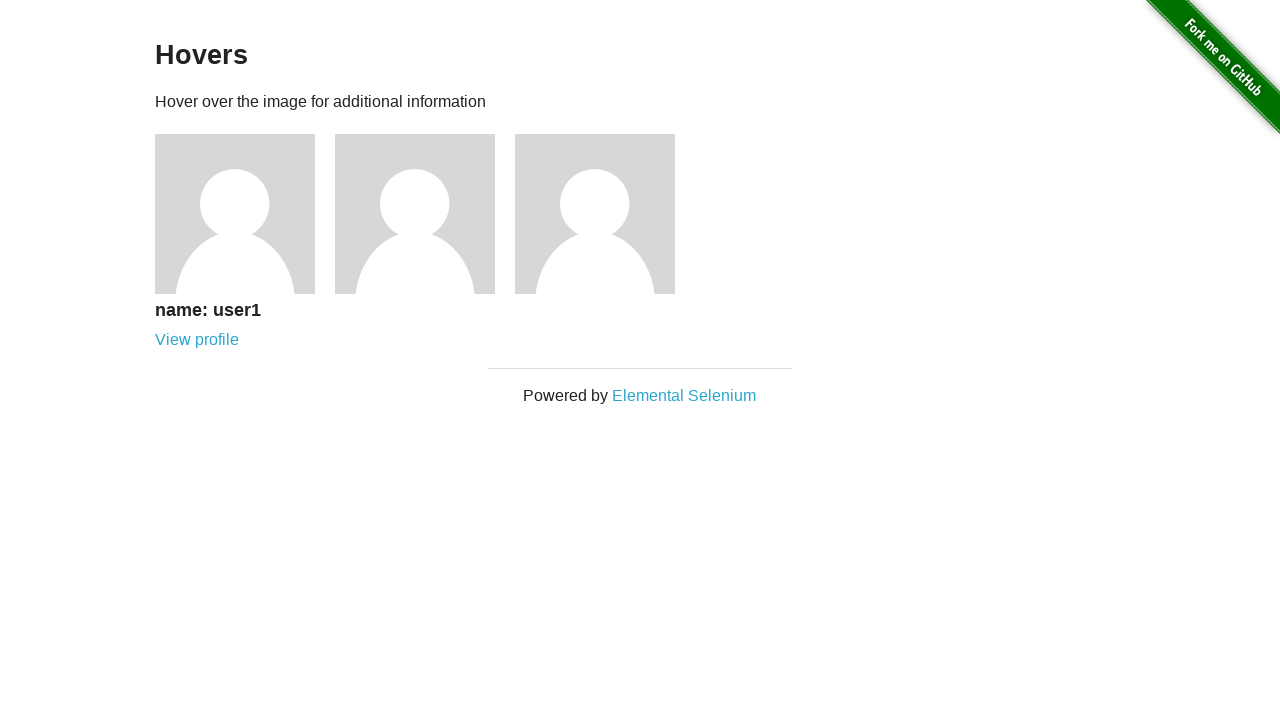

Verified first user caption displays 'name: user1'
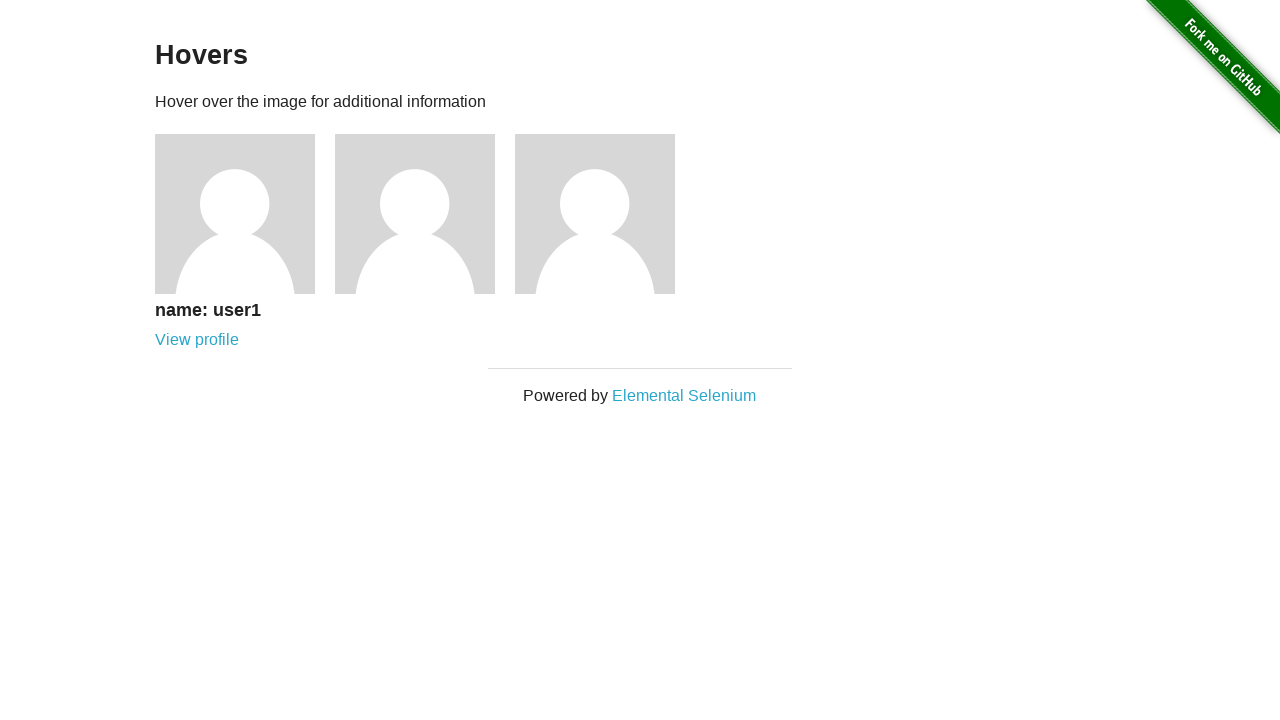

Hovered over second user avatar to reveal caption at (425, 214) on xpath=//*[@id='content']/div/div[2]
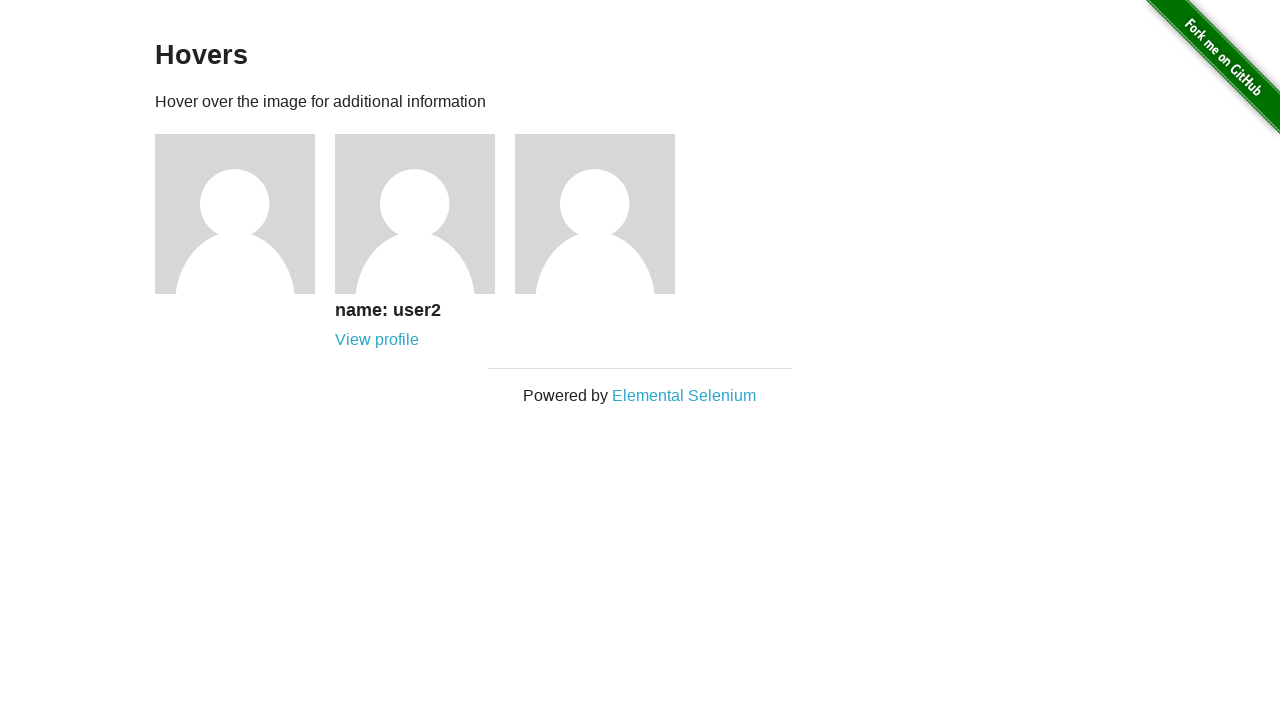

Located second user caption element
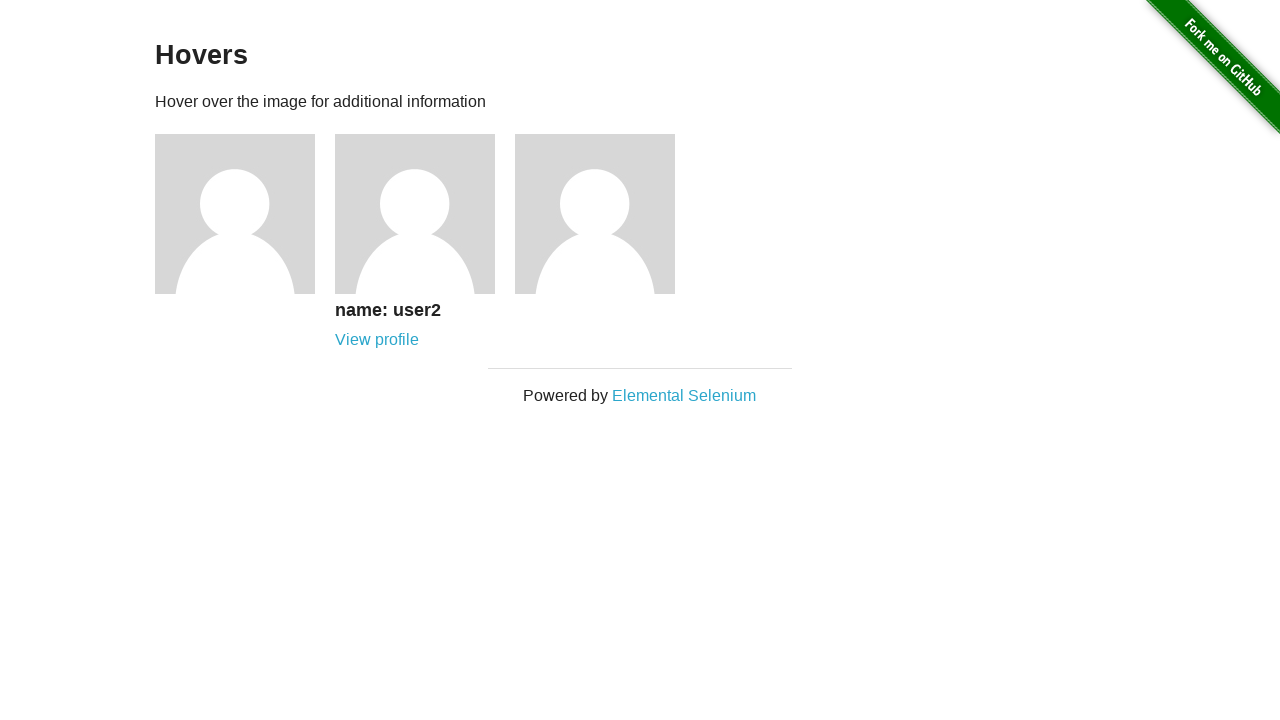

Verified second user caption displays 'name: user2'
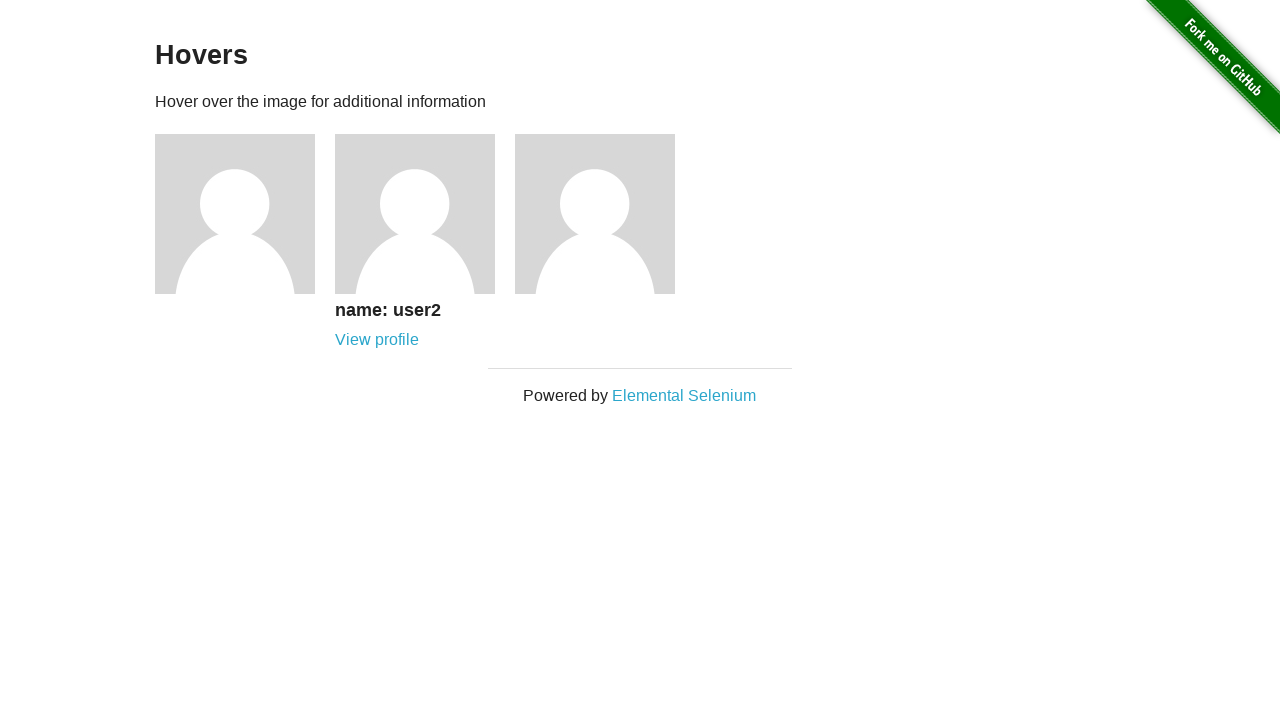

Hovered over third user avatar to reveal caption at (605, 214) on xpath=//*[@id='content']/div/div[3]
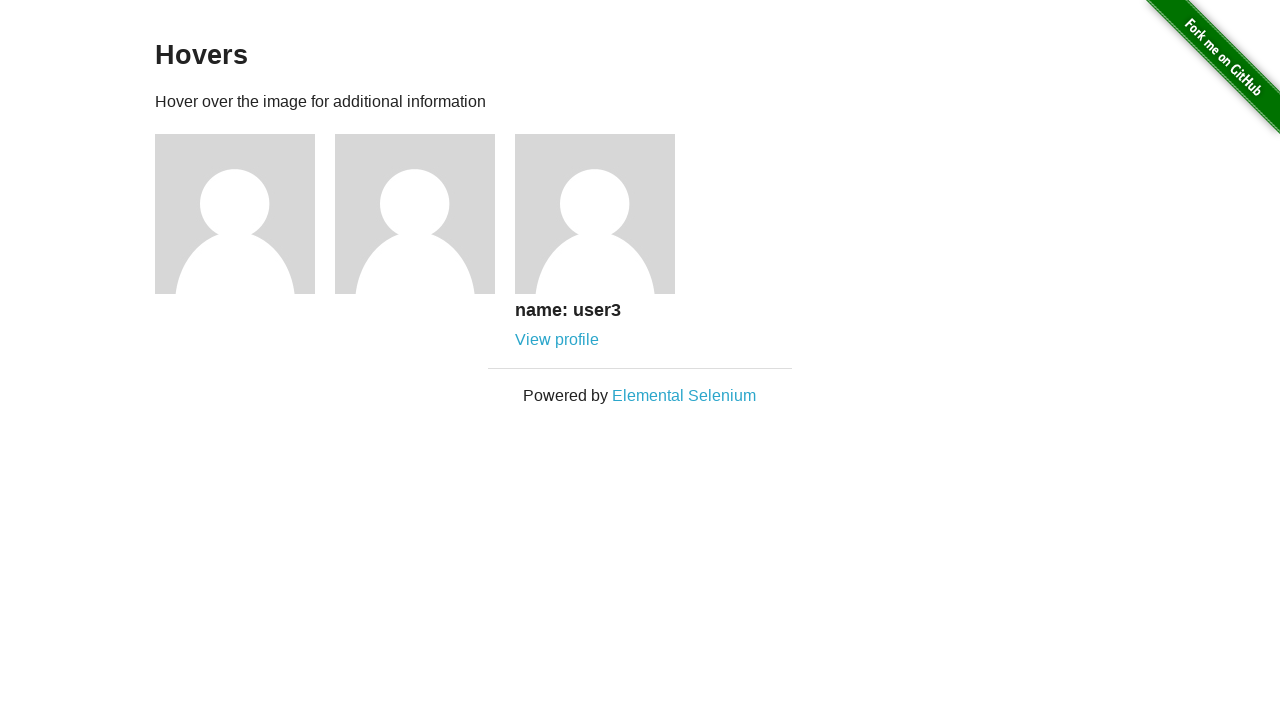

Located third user caption element
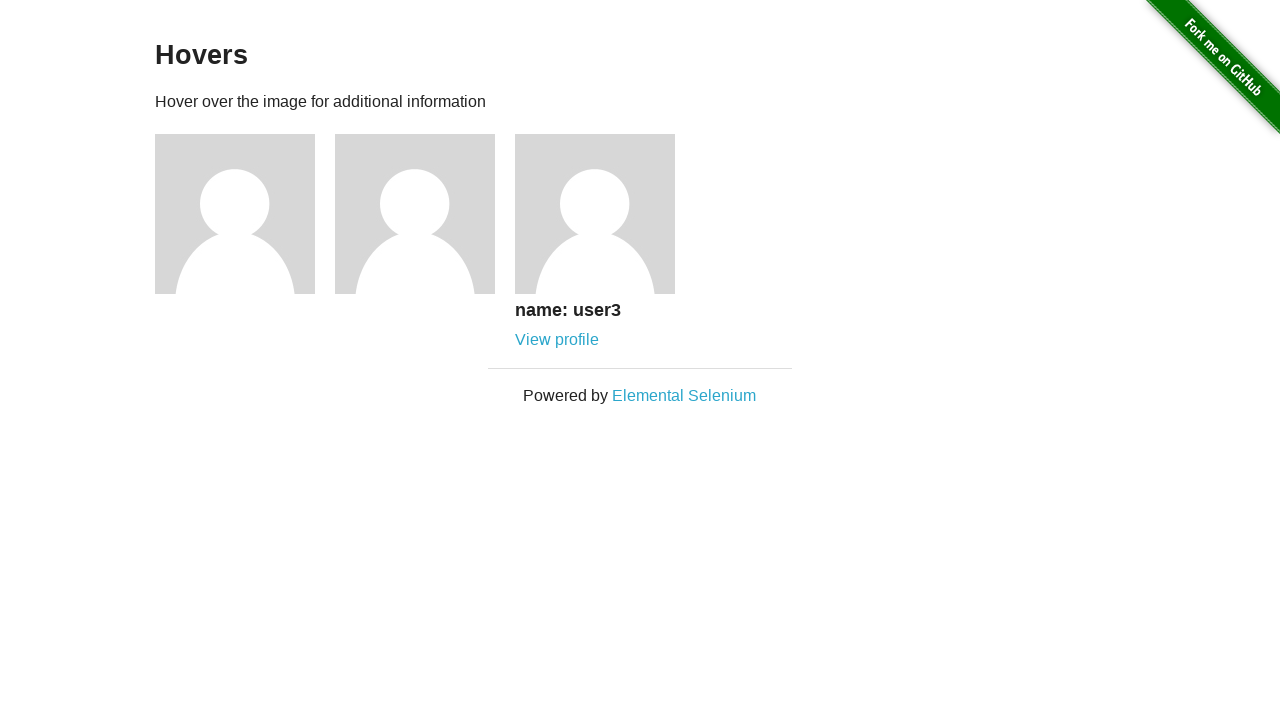

Verified third user caption displays 'name: user3'
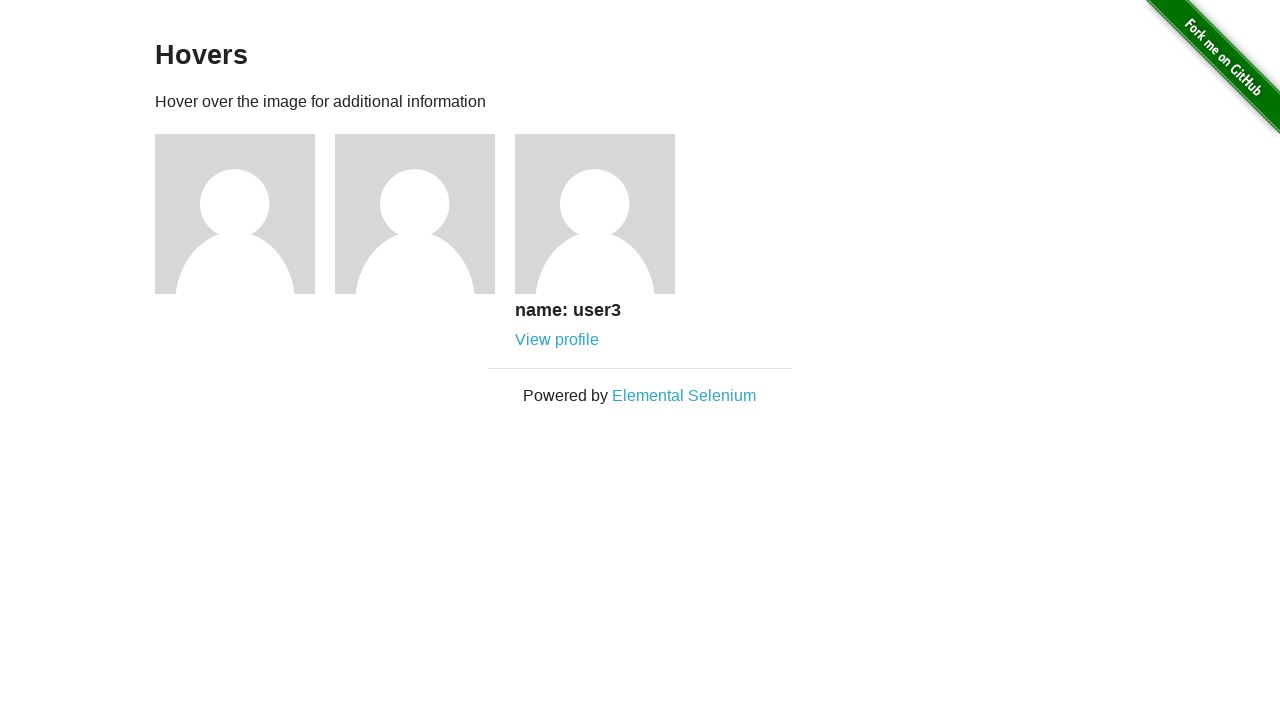

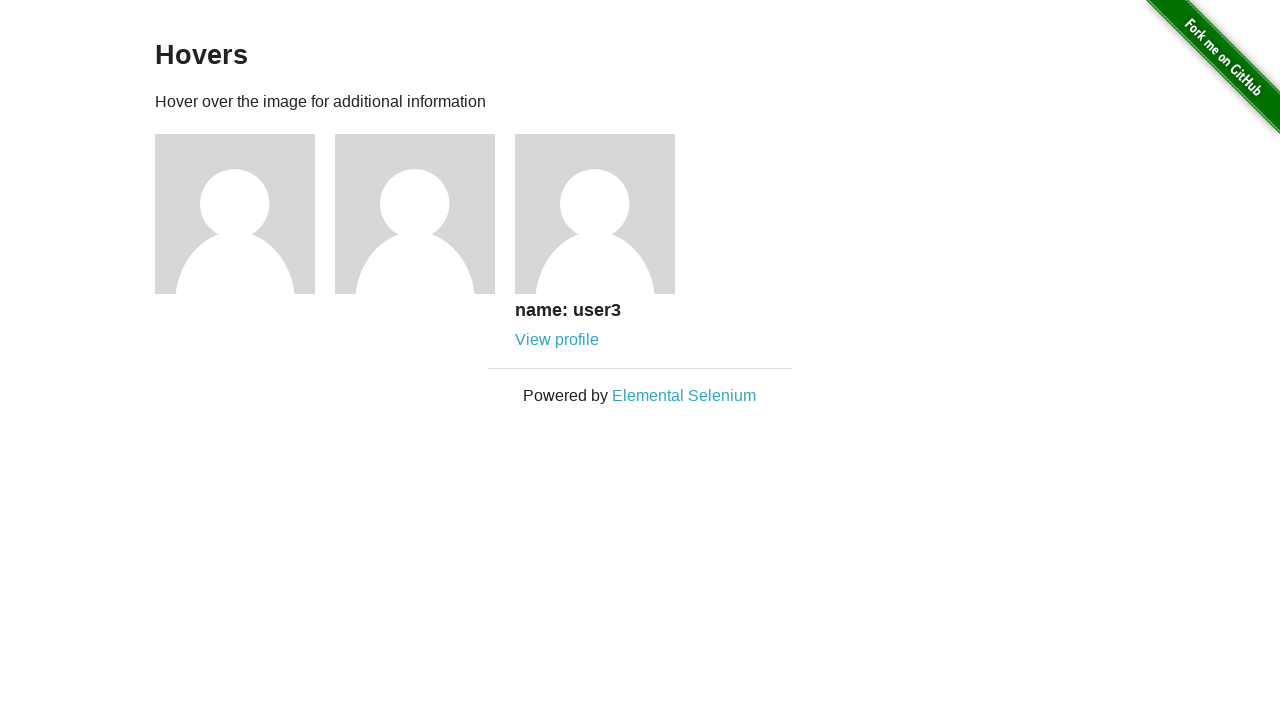